Tests complex DOM navigation by locating various table cells using advanced XPath selectors and conditionally clicking a button based on its color

Starting URL: http://the-internet.herokuapp.com/challenging_dom

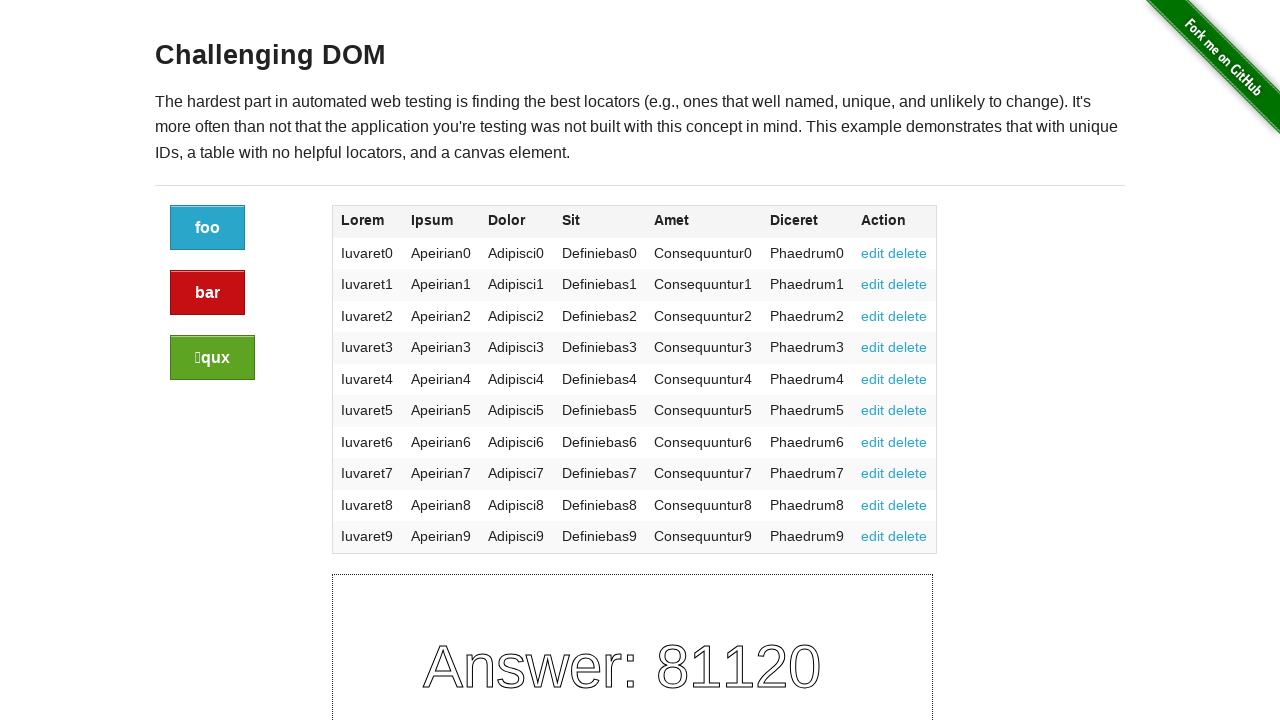

Waited for table cell in Diceret column, row 3 to load
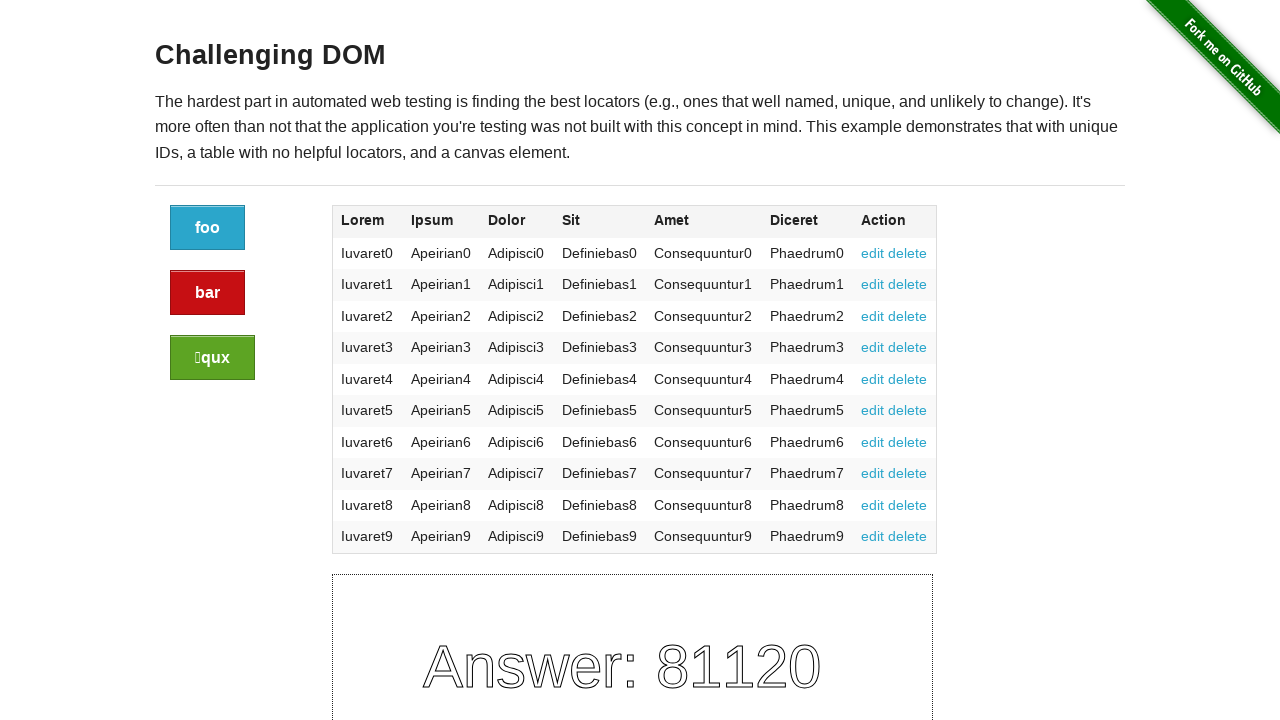

Waited for delete link for Apeirian7 row to load
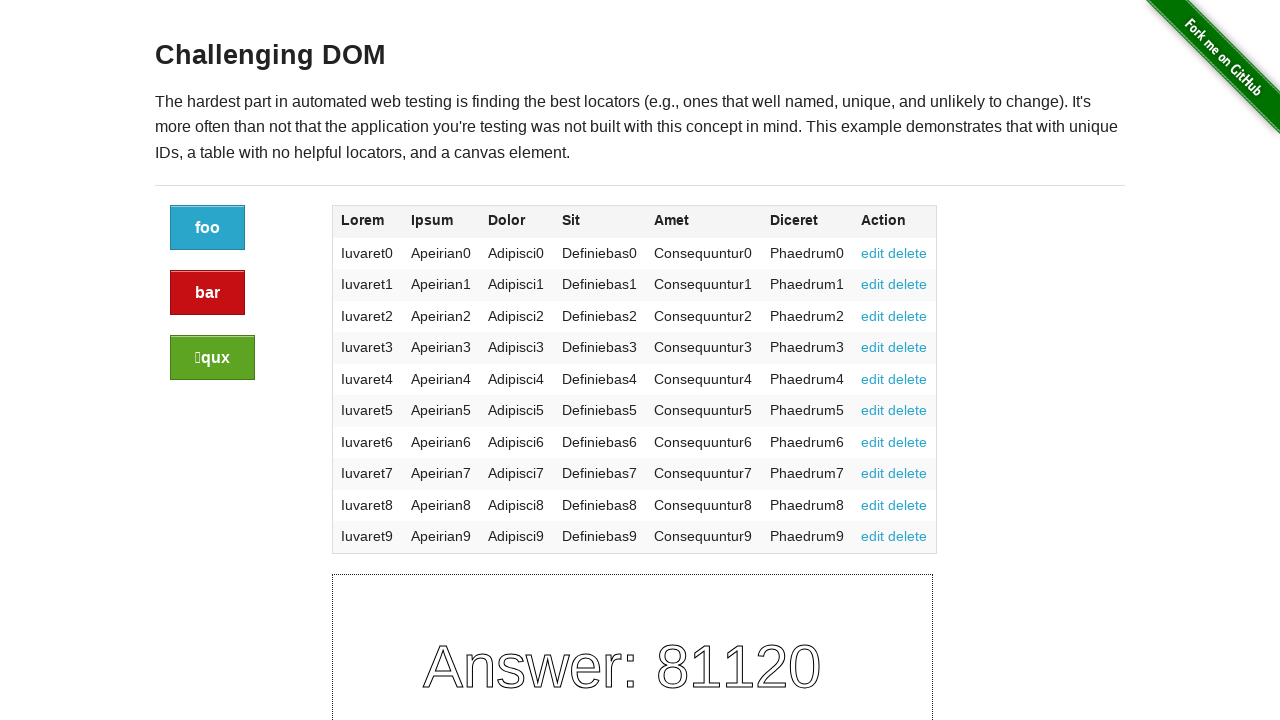

Waited for edit link for Apeirian2 row to load
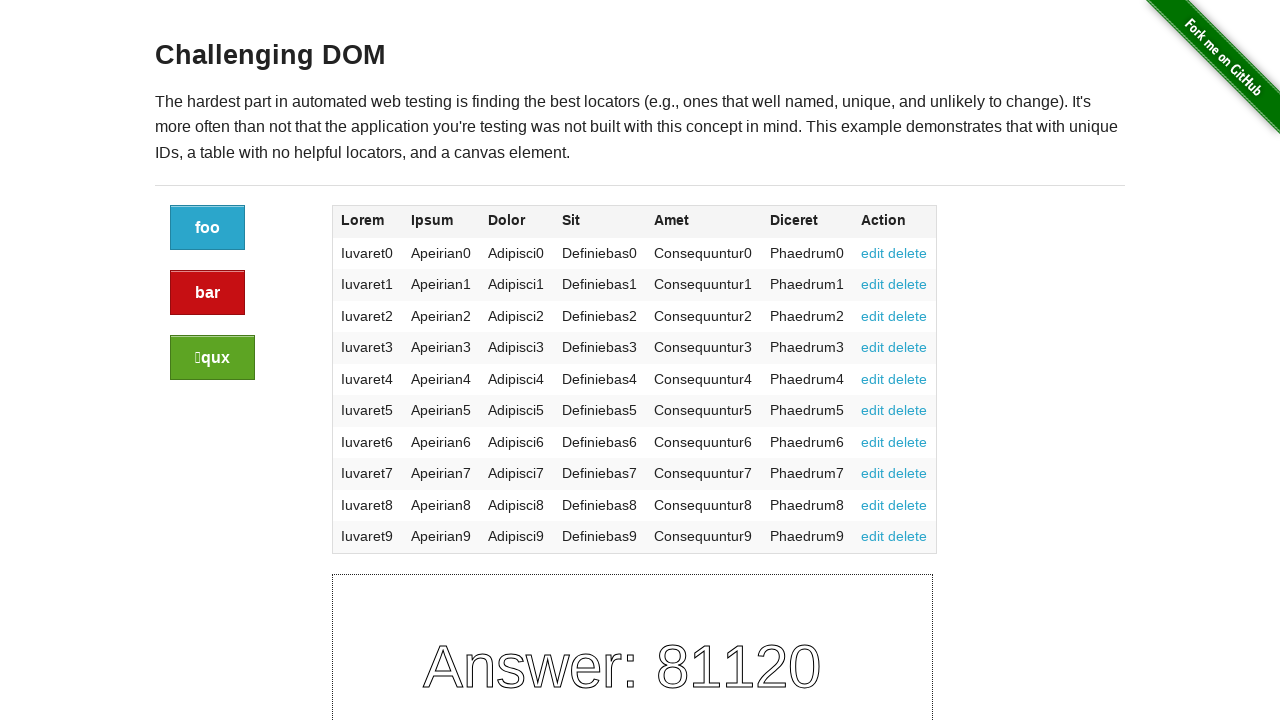

Waited for table cell containing Definiebas7 to load
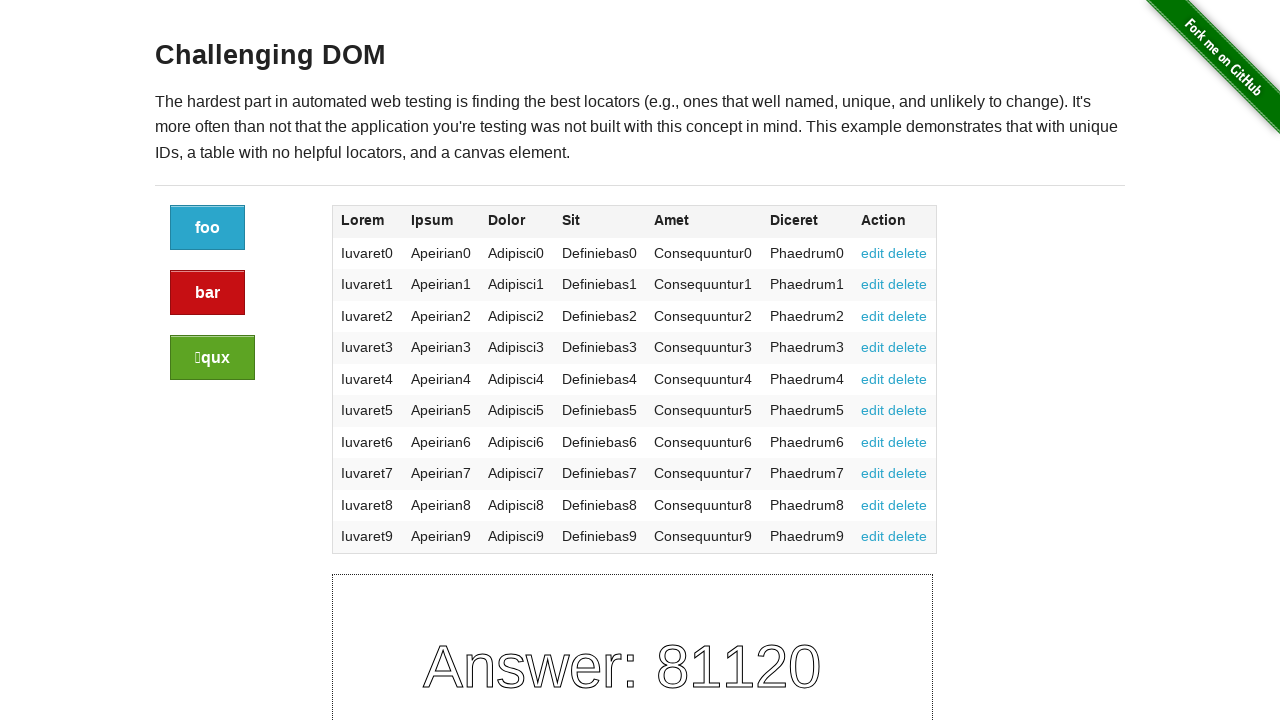

Waited for table cell containing Iuvaret7 to load
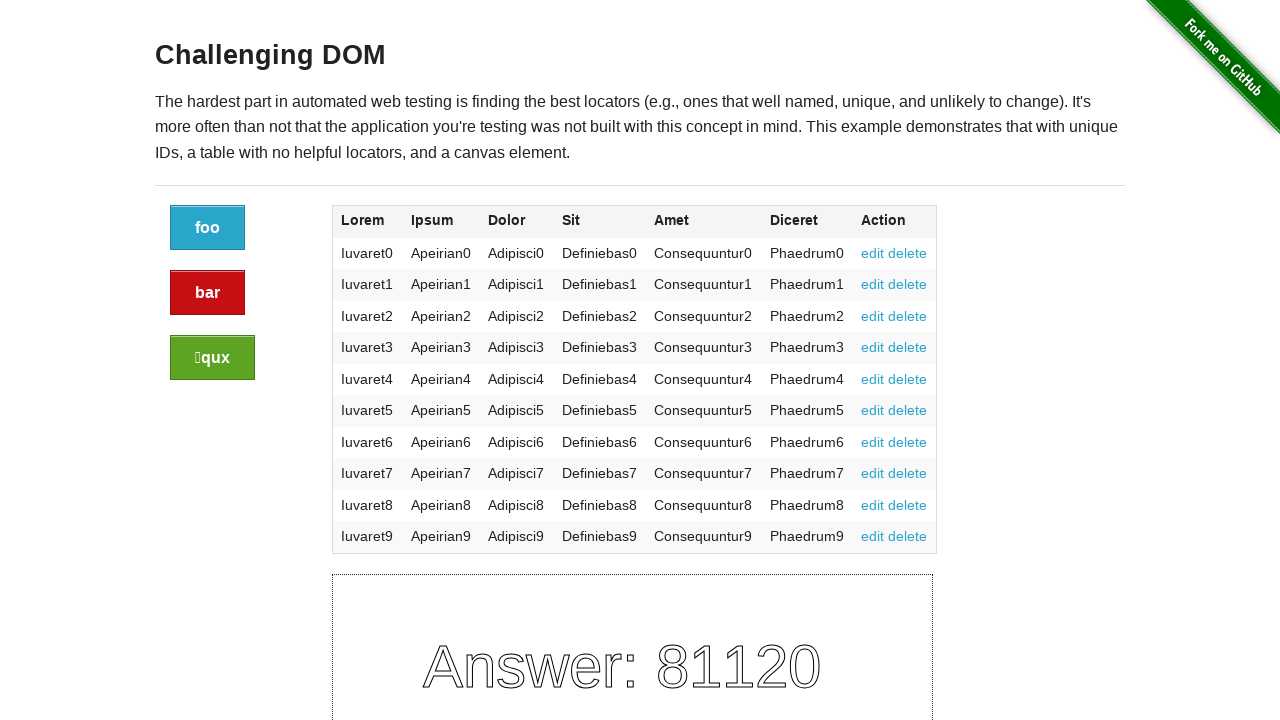

Located success button element
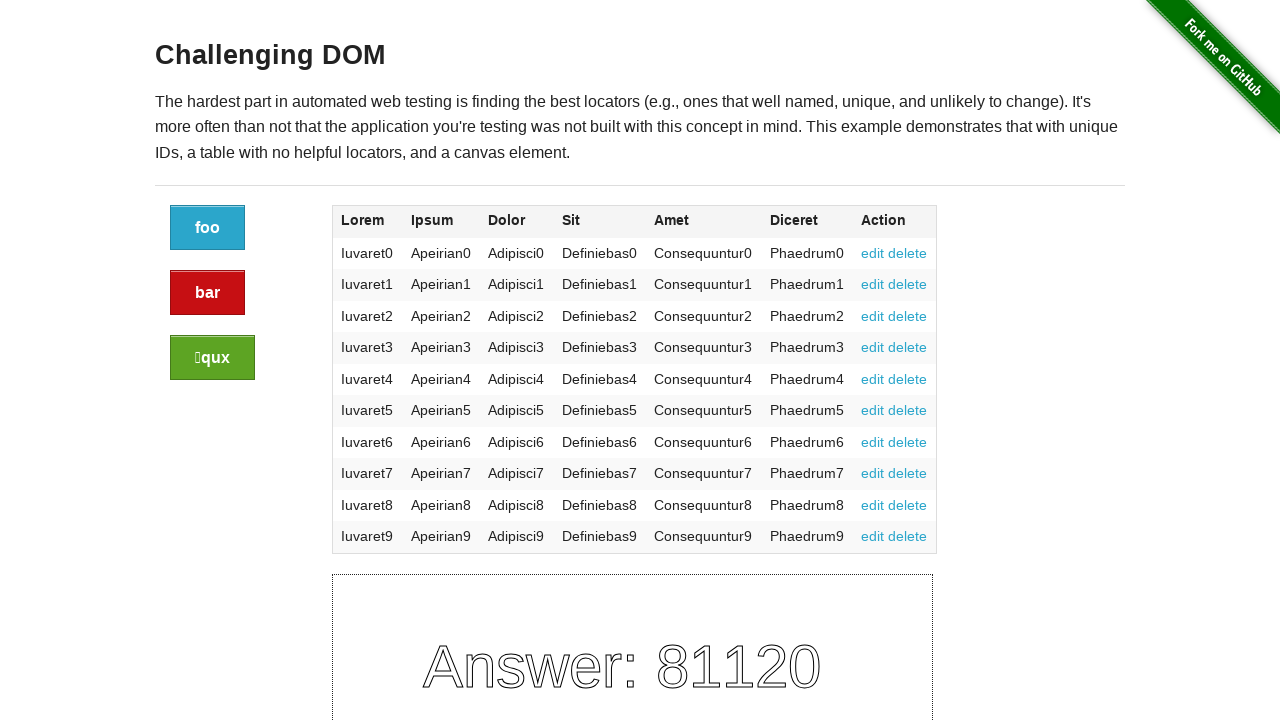

Retrieved computed background color of success button: rgb(93, 164, 35)
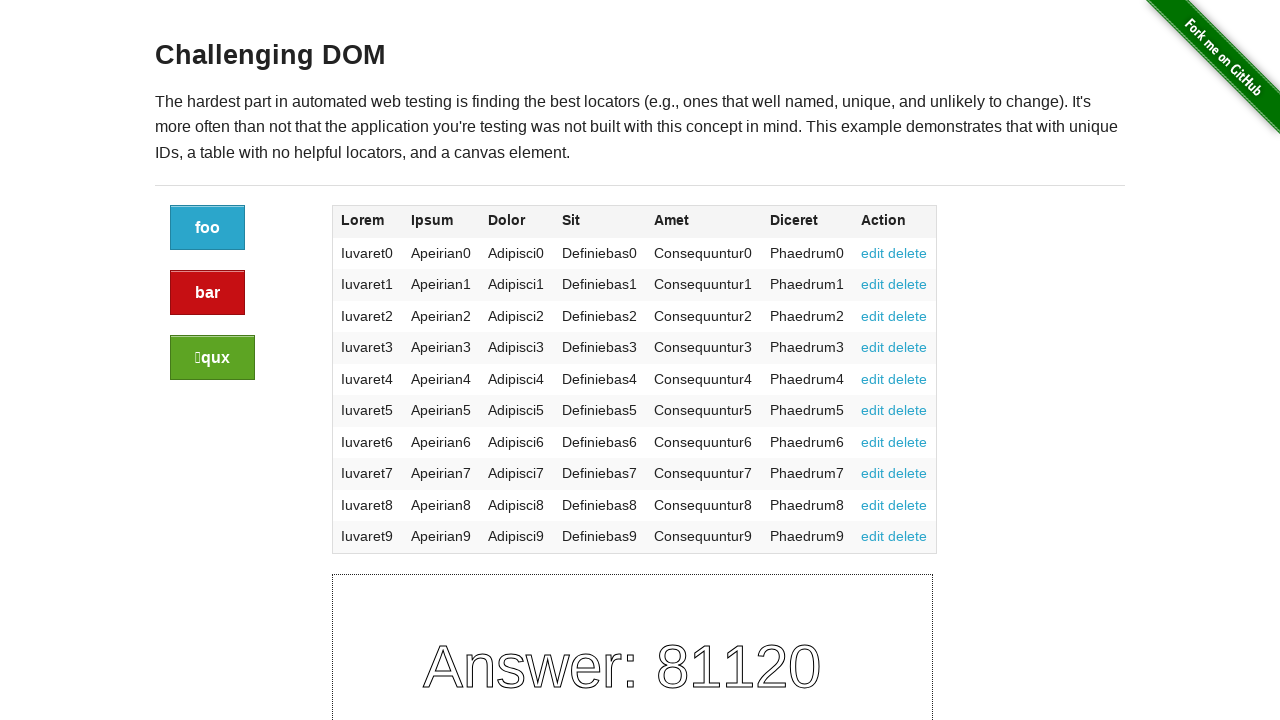

Clicked success button (confirmed green color) at (212, 358) on xpath=//a[@class='button success']
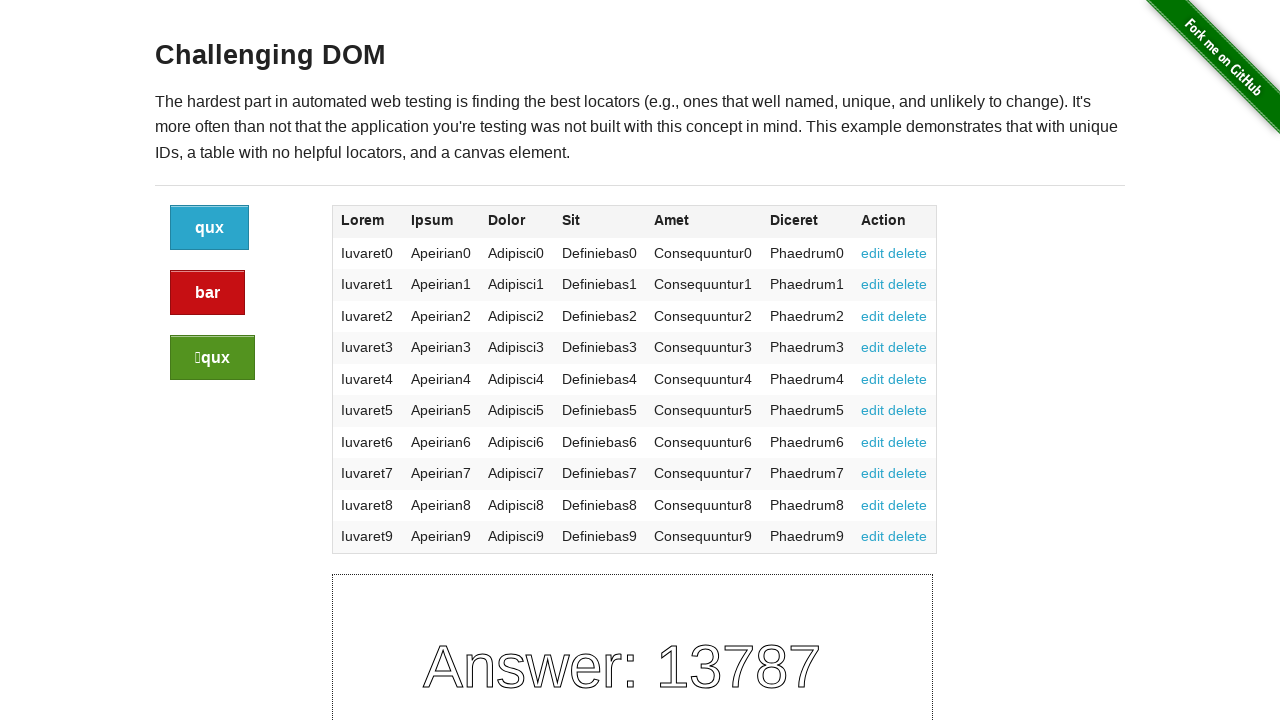

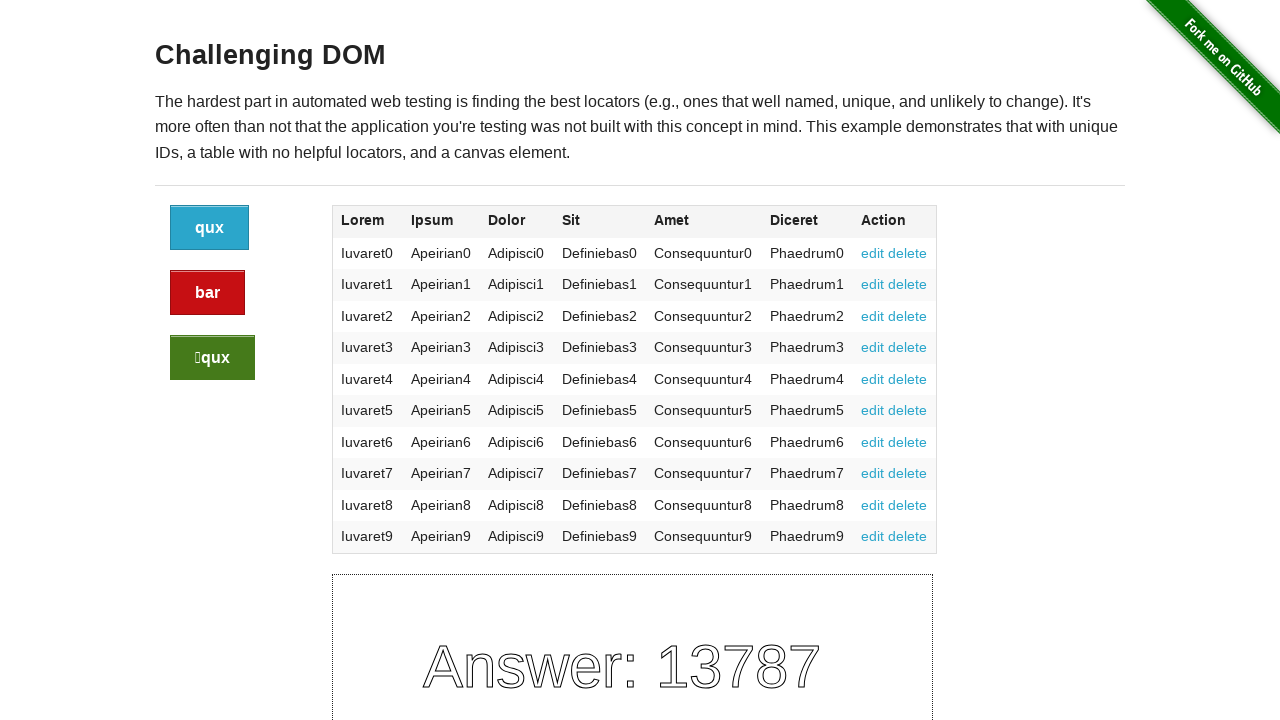